Navigates to the Rahul Shetty Academy automation practice page

Starting URL: https://rahulshettyacademy.com/AutomationPractice/

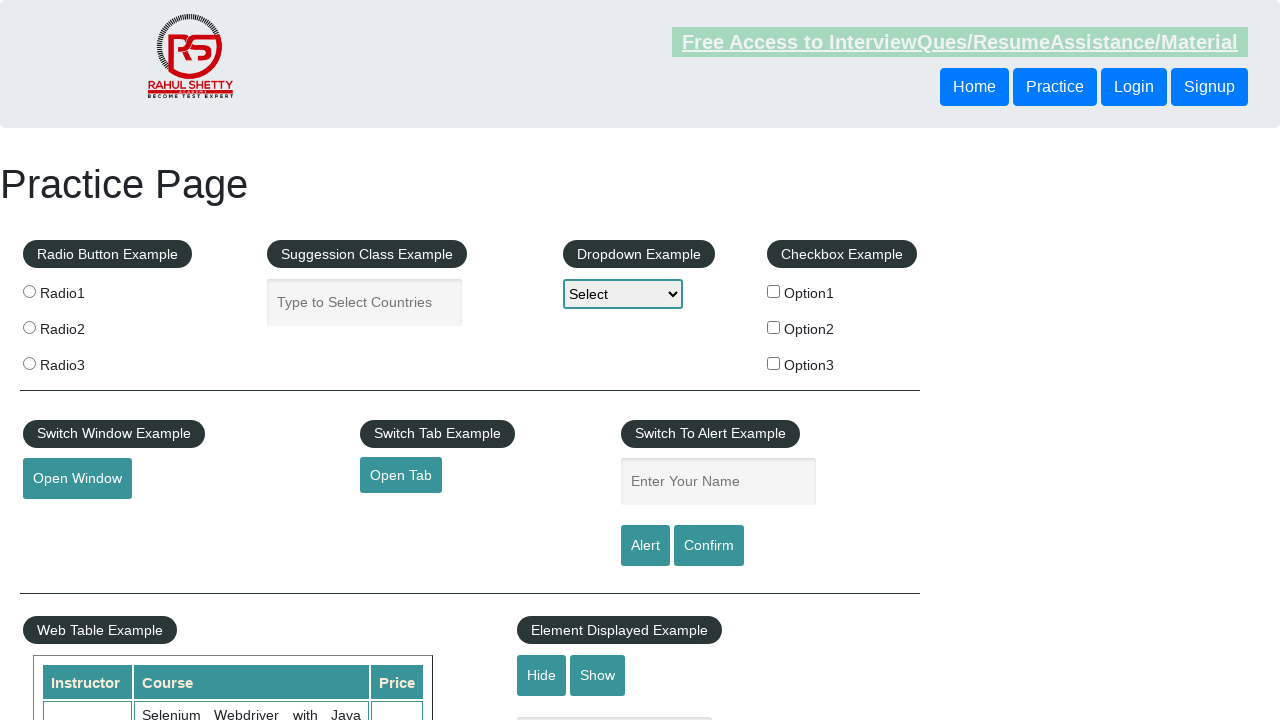

Waited for page to reach networkidle state at Rahul Shetty Academy automation practice page
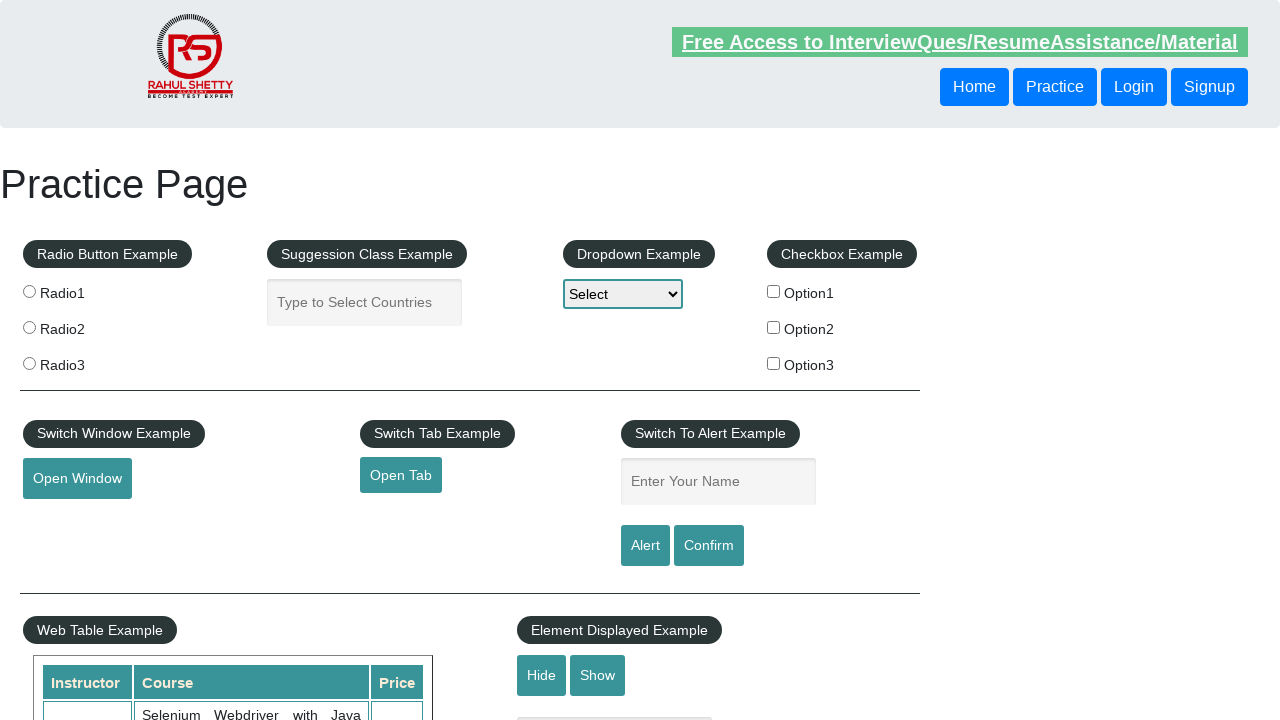

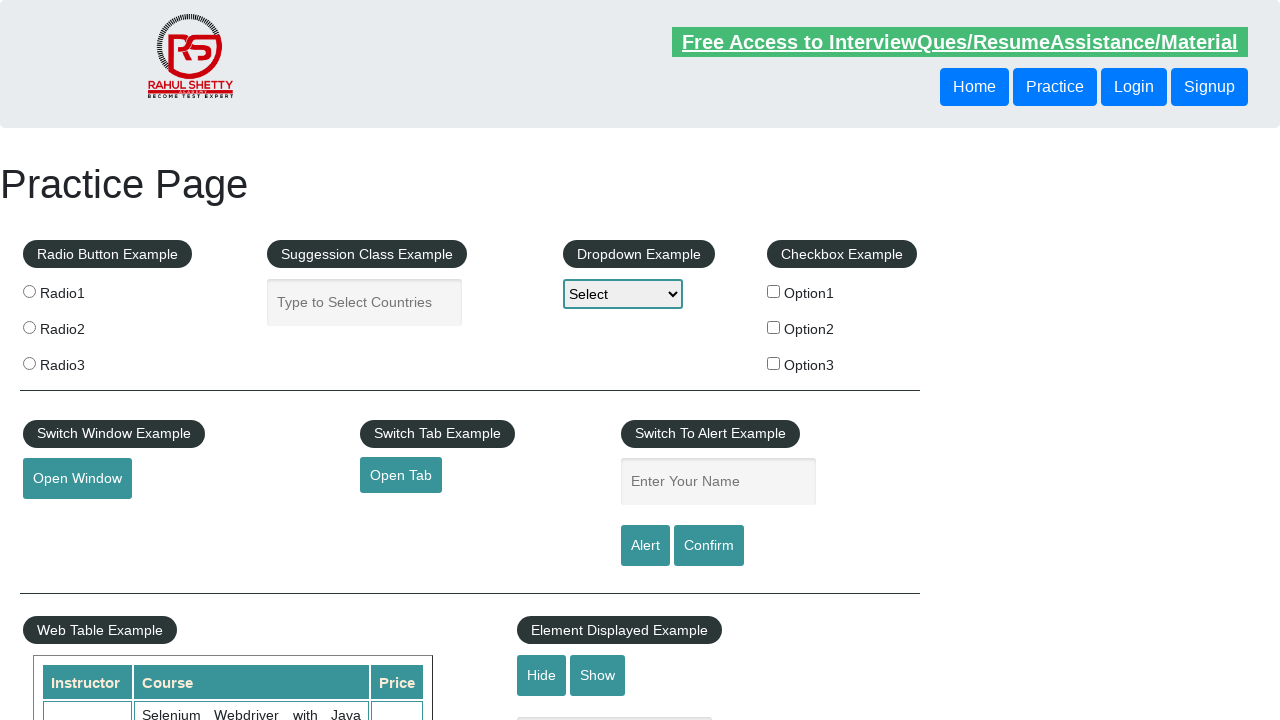